Tests that the Clear completed button displays correct text when items are completed

Starting URL: https://demo.playwright.dev/todomvc

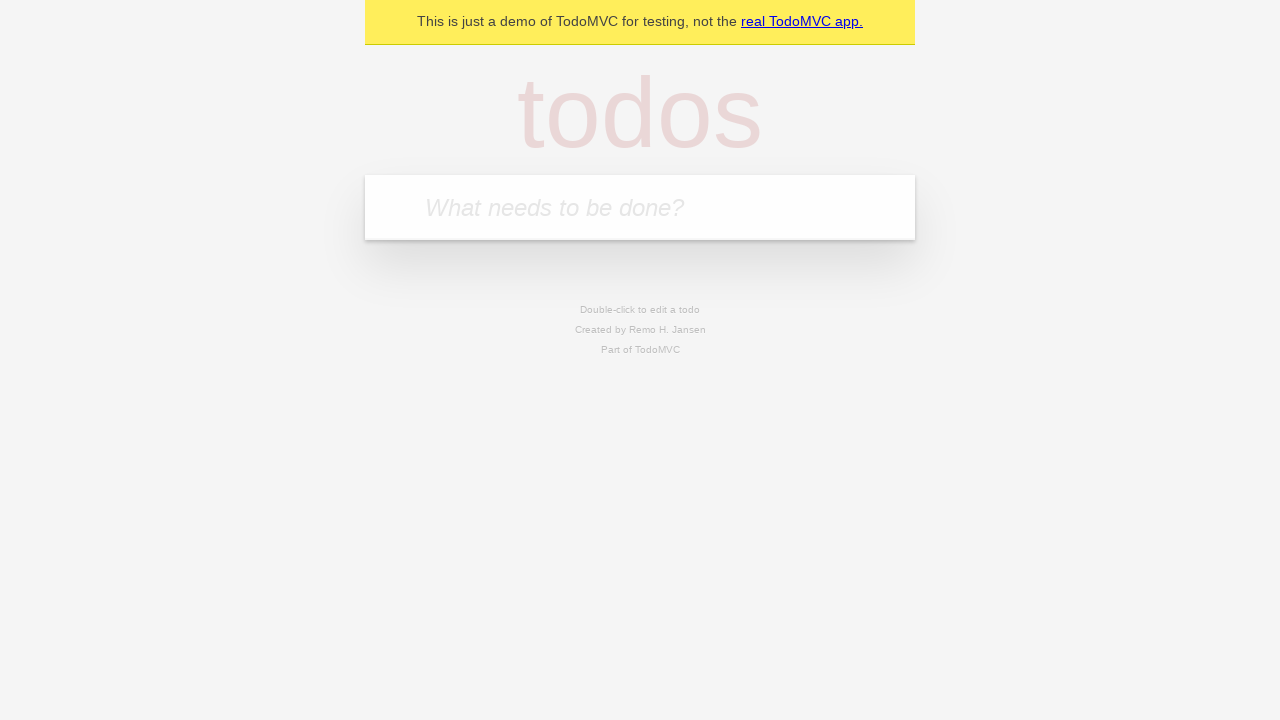

Filled todo input with 'buy some cheese' on internal:attr=[placeholder="What needs to be done?"i]
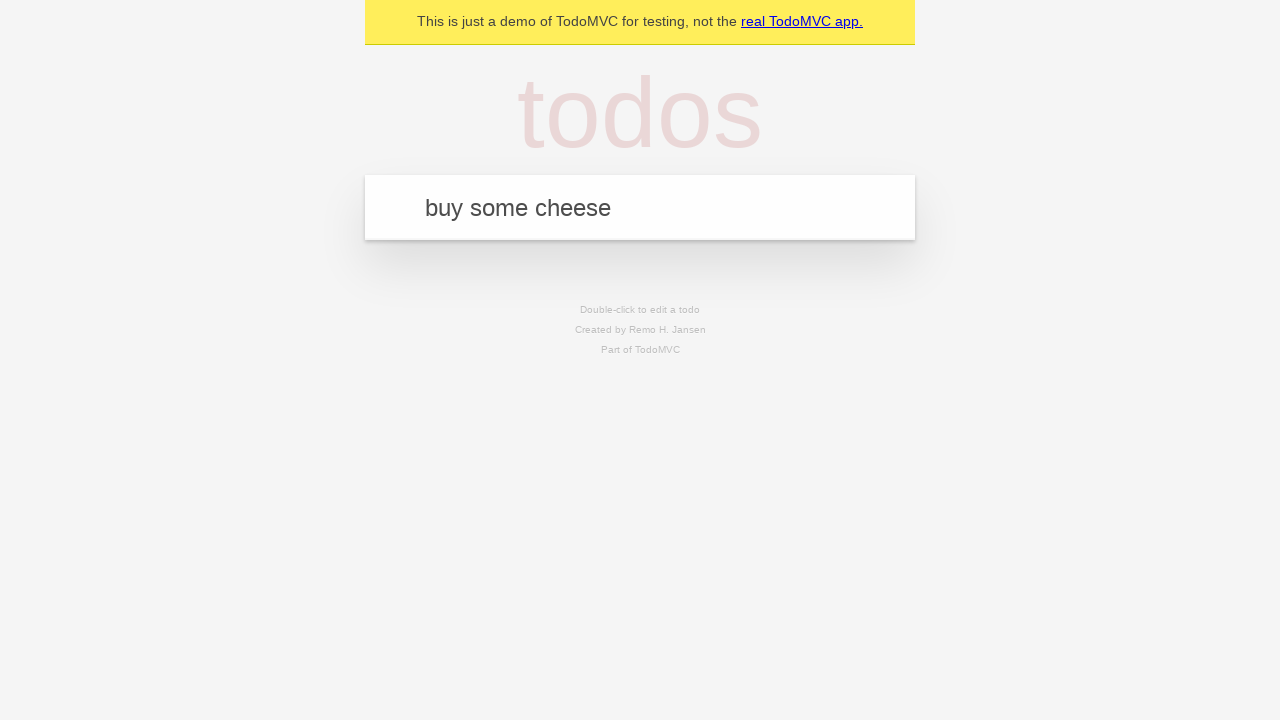

Pressed Enter to add 'buy some cheese' to todo list on internal:attr=[placeholder="What needs to be done?"i]
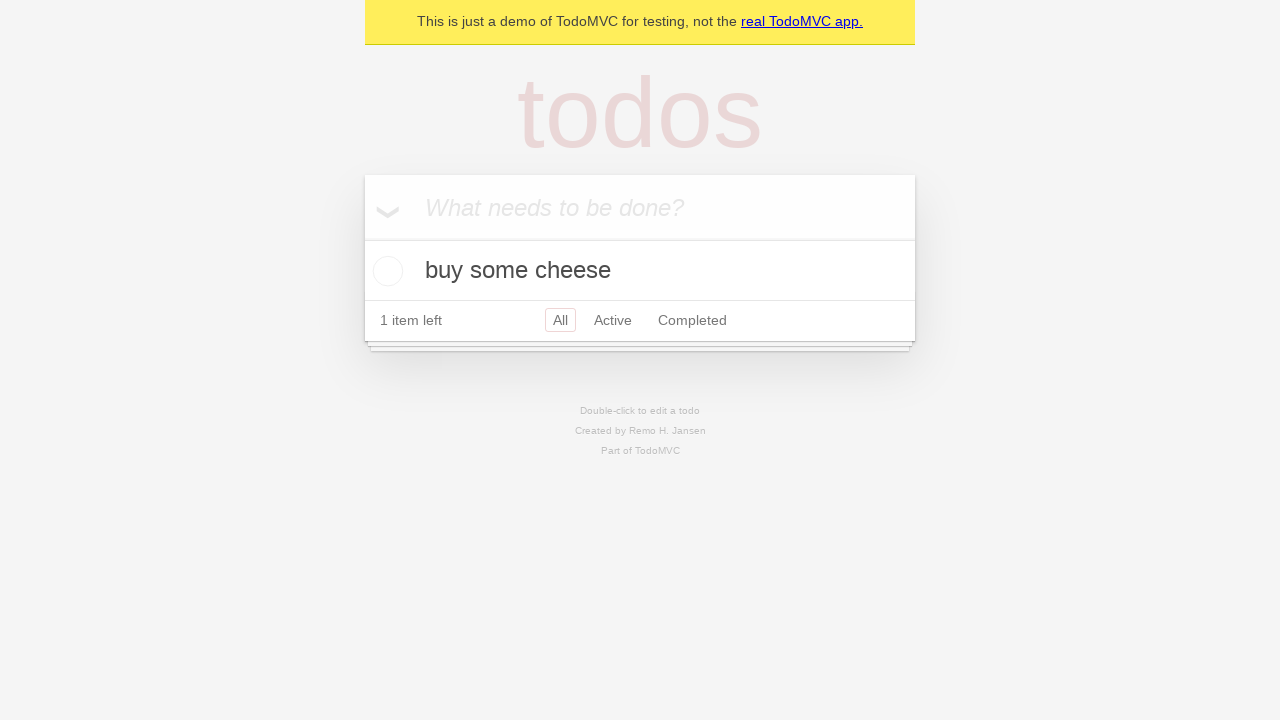

Filled todo input with 'feed the cat' on internal:attr=[placeholder="What needs to be done?"i]
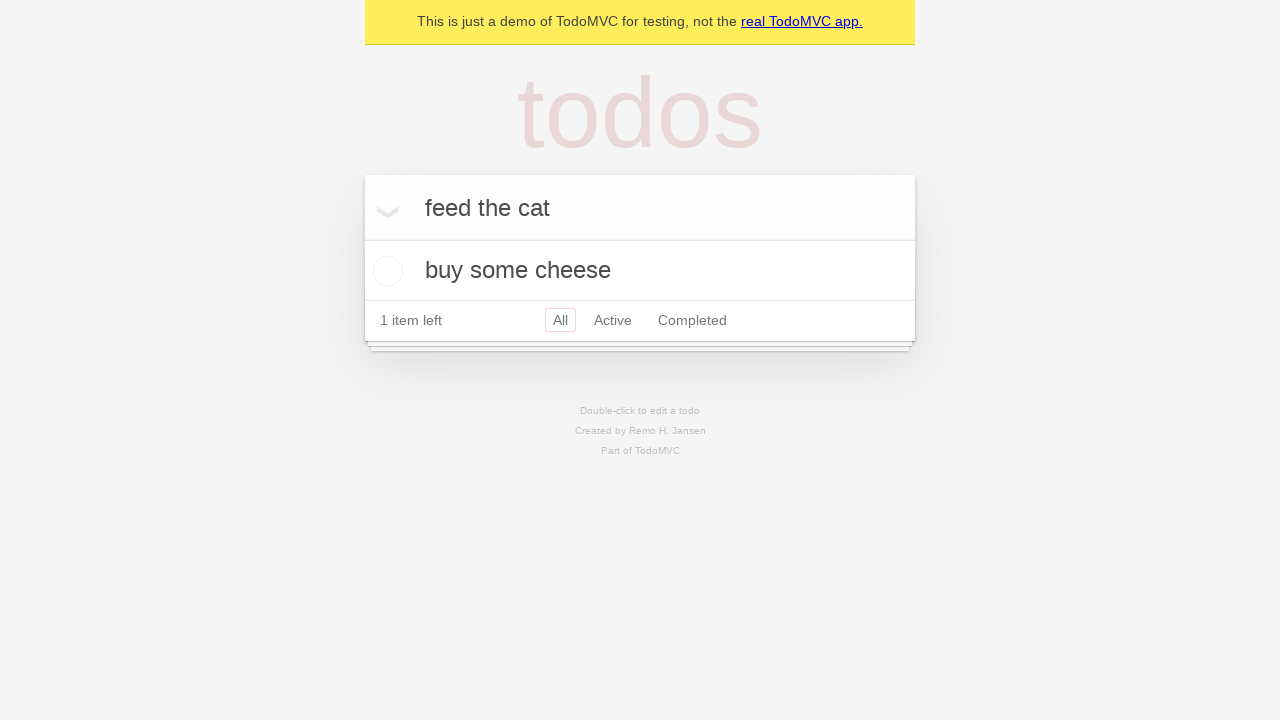

Pressed Enter to add 'feed the cat' to todo list on internal:attr=[placeholder="What needs to be done?"i]
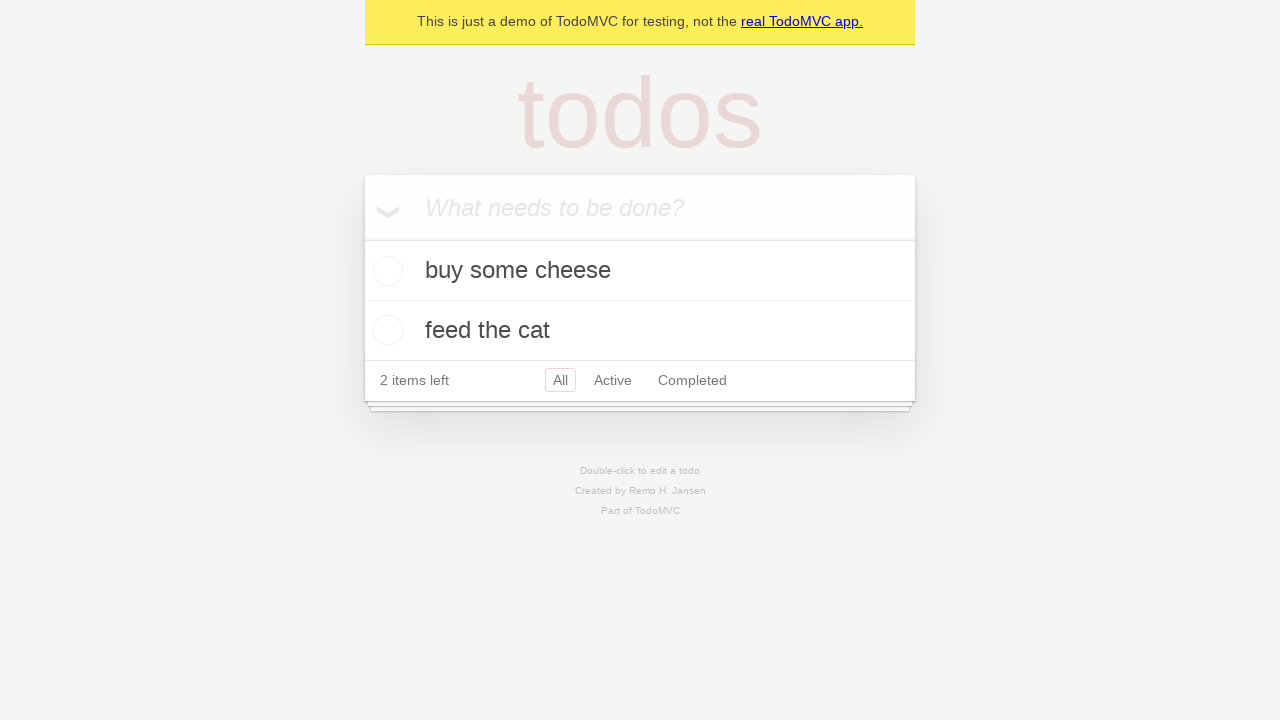

Filled todo input with 'book a doctors appointment' on internal:attr=[placeholder="What needs to be done?"i]
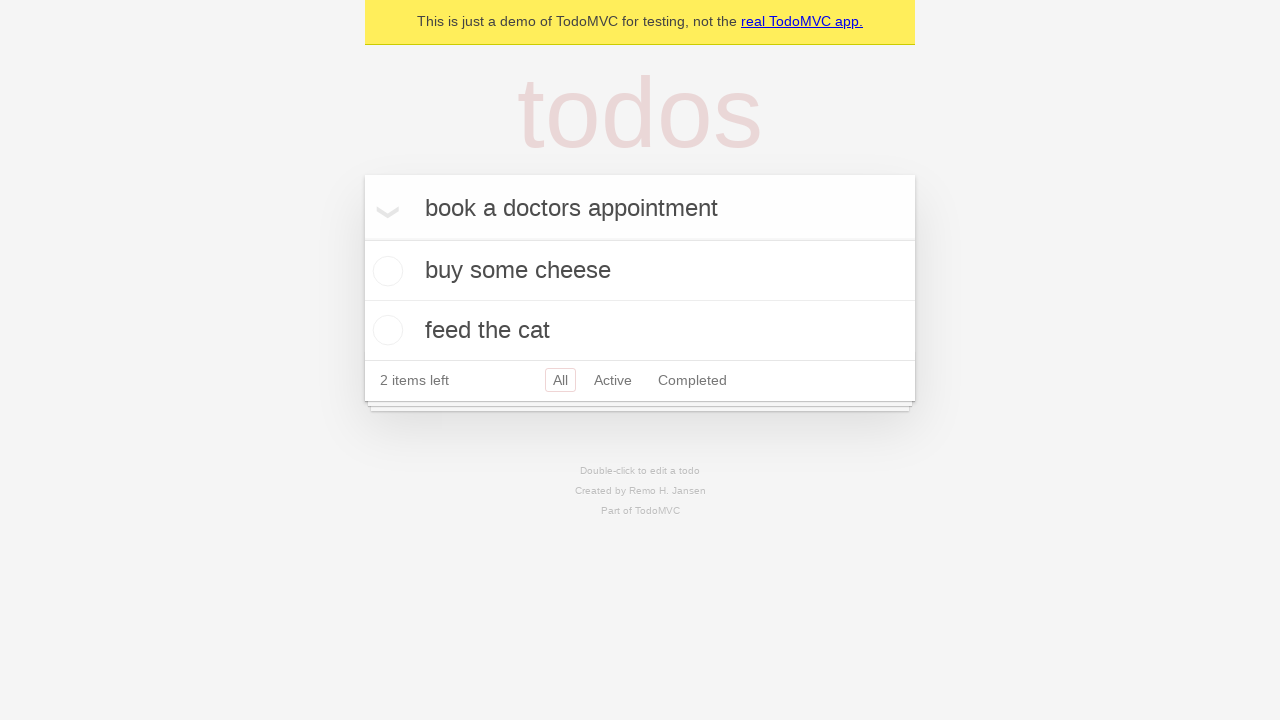

Pressed Enter to add 'book a doctors appointment' to todo list on internal:attr=[placeholder="What needs to be done?"i]
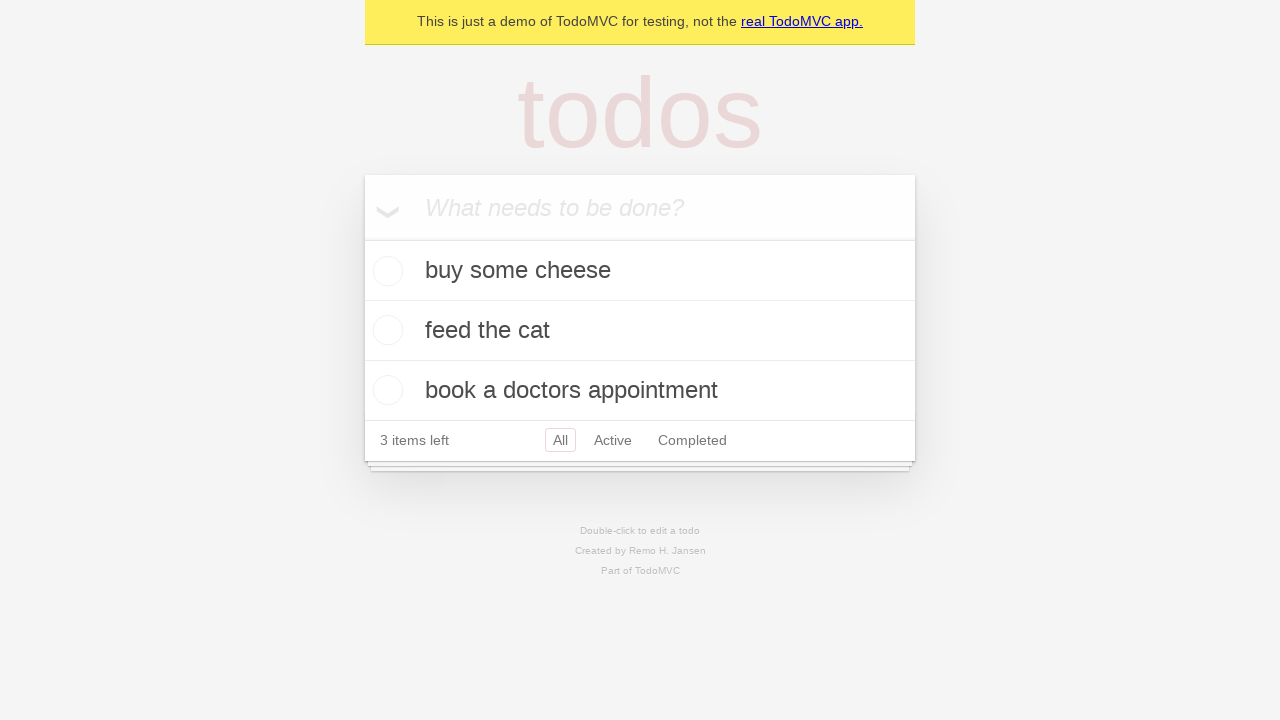

Checked the first todo item as completed at (385, 271) on .todo-list li .toggle >> nth=0
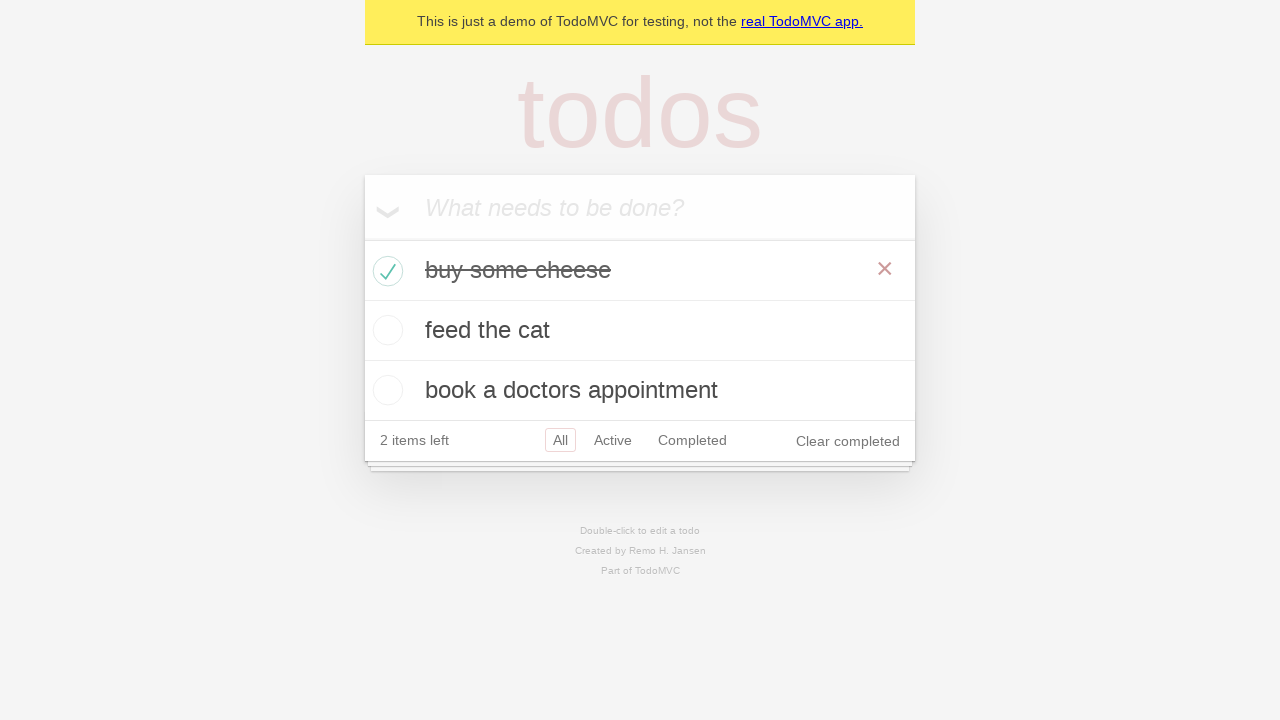

Clear completed button is now visible
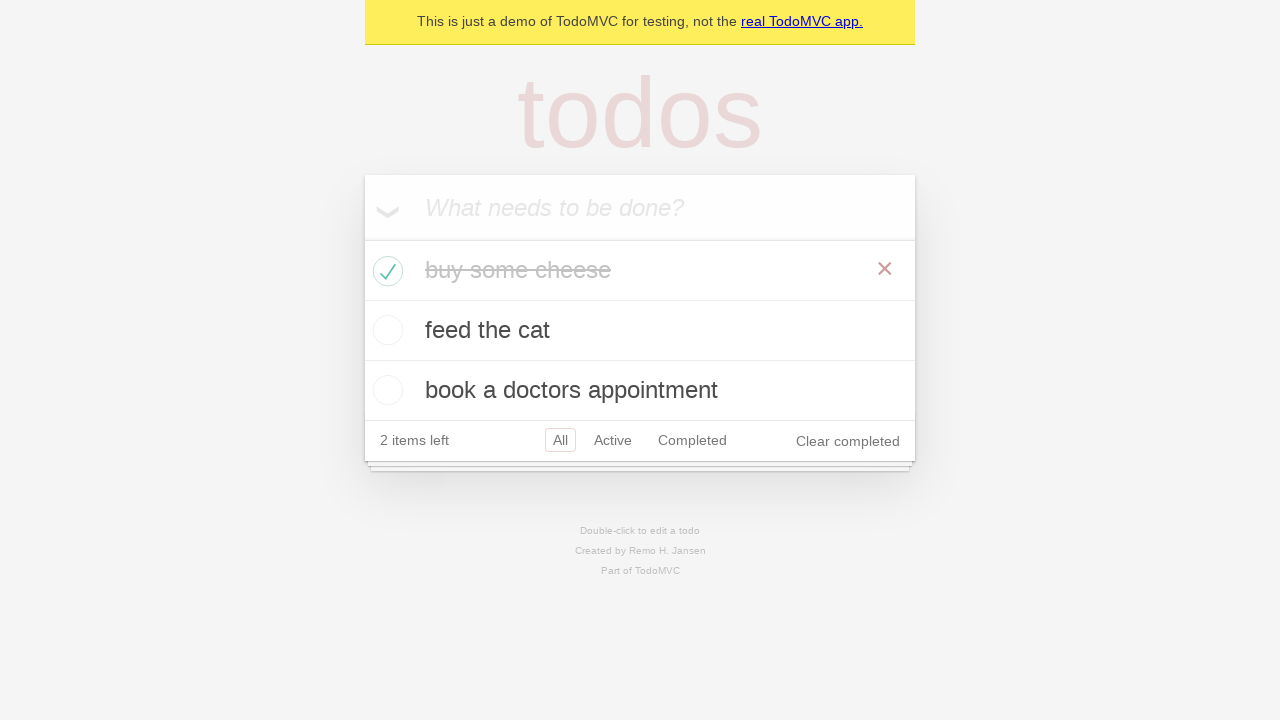

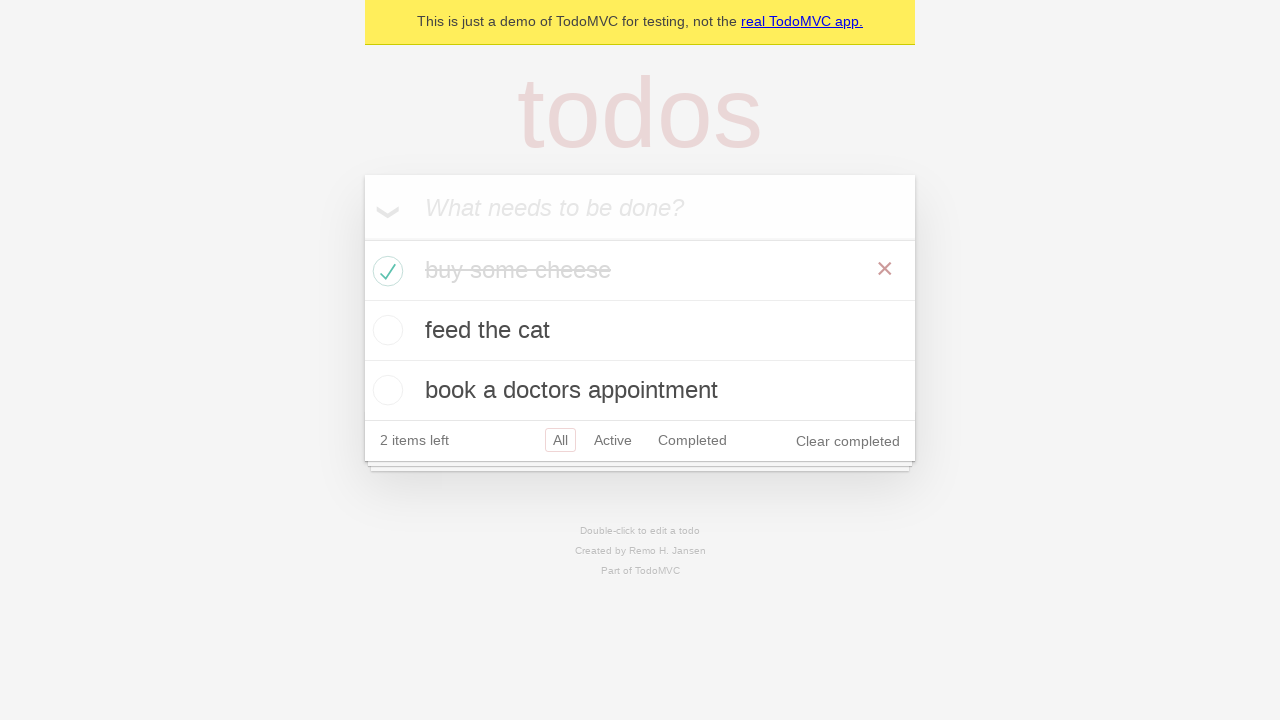